Tests infinite scroll functionality by scrolling to the bottom of the page repeatedly until all content is loaded

Starting URL: http://quotes.toscrape.com/scroll

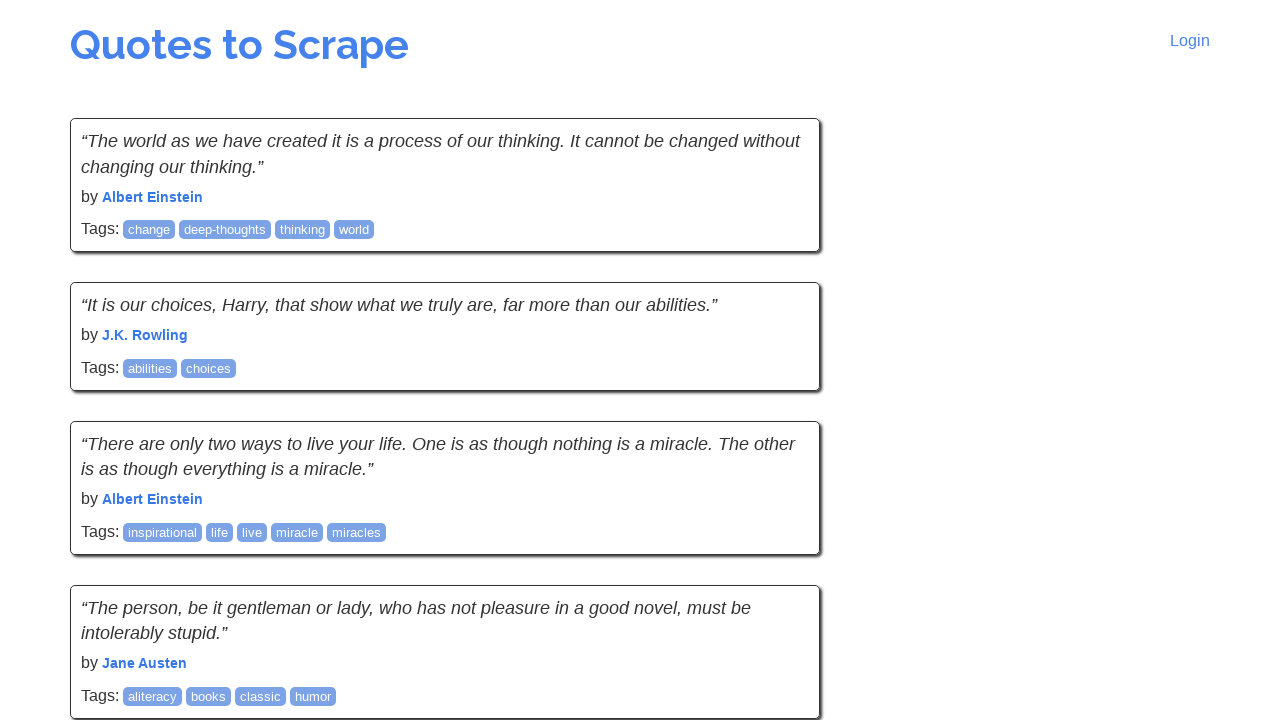

Waited for quotes container to load
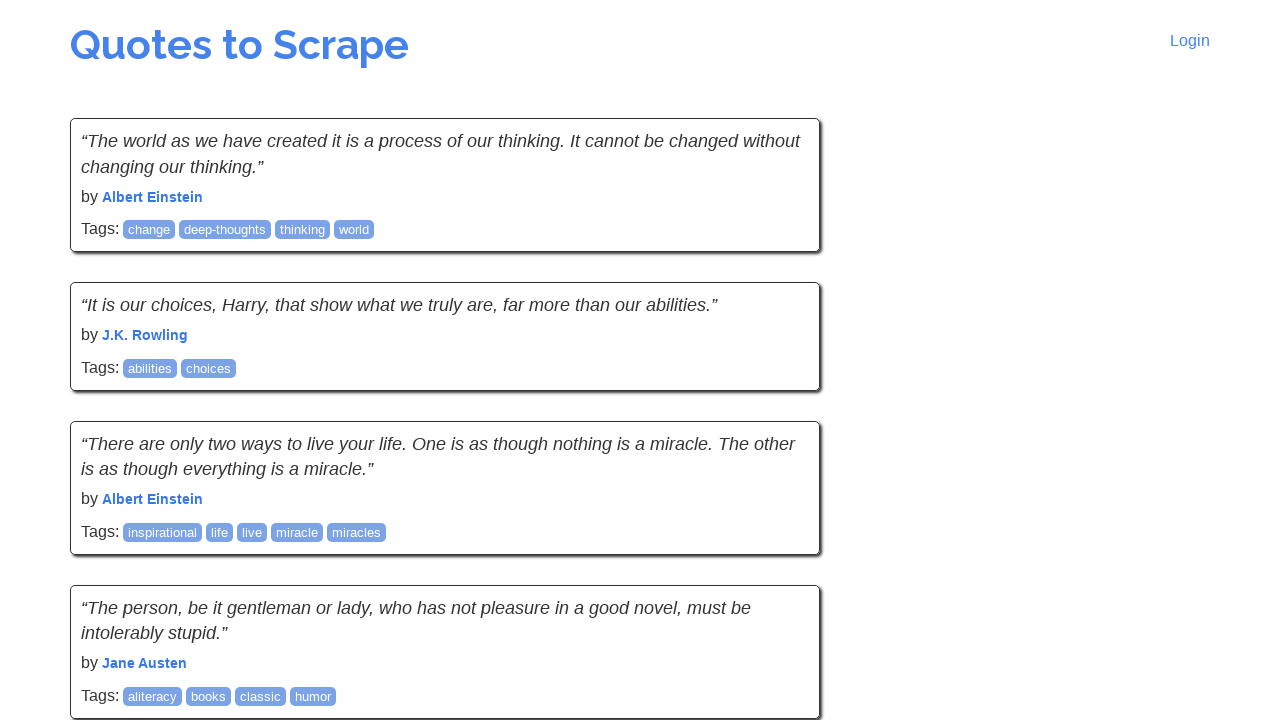

Retrieved initial page height
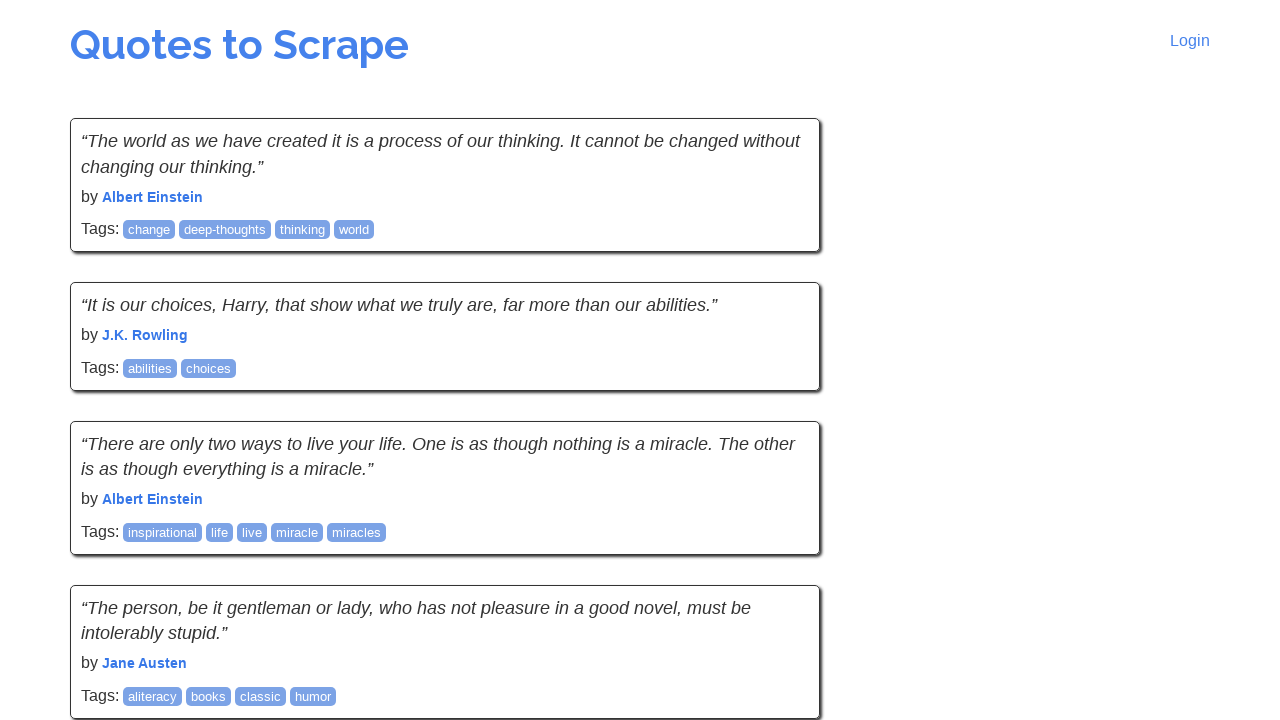

Scrolled to bottom of page
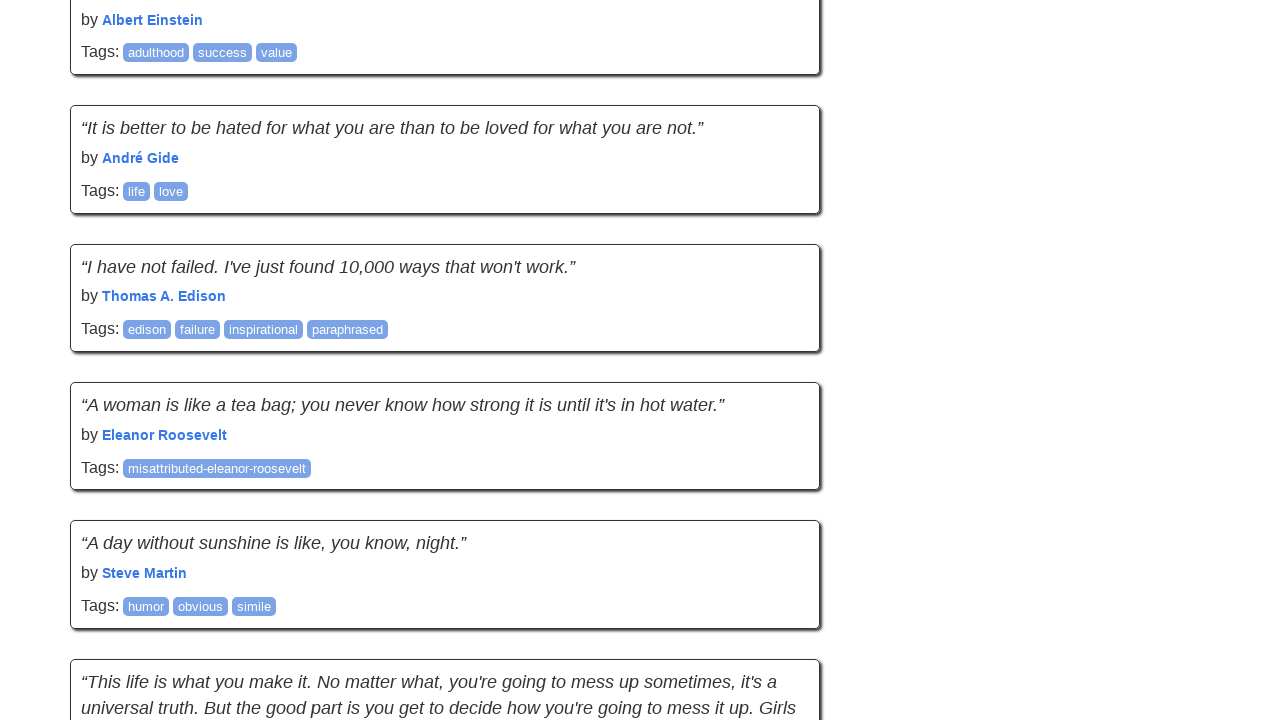

Waited 500ms for new content to load
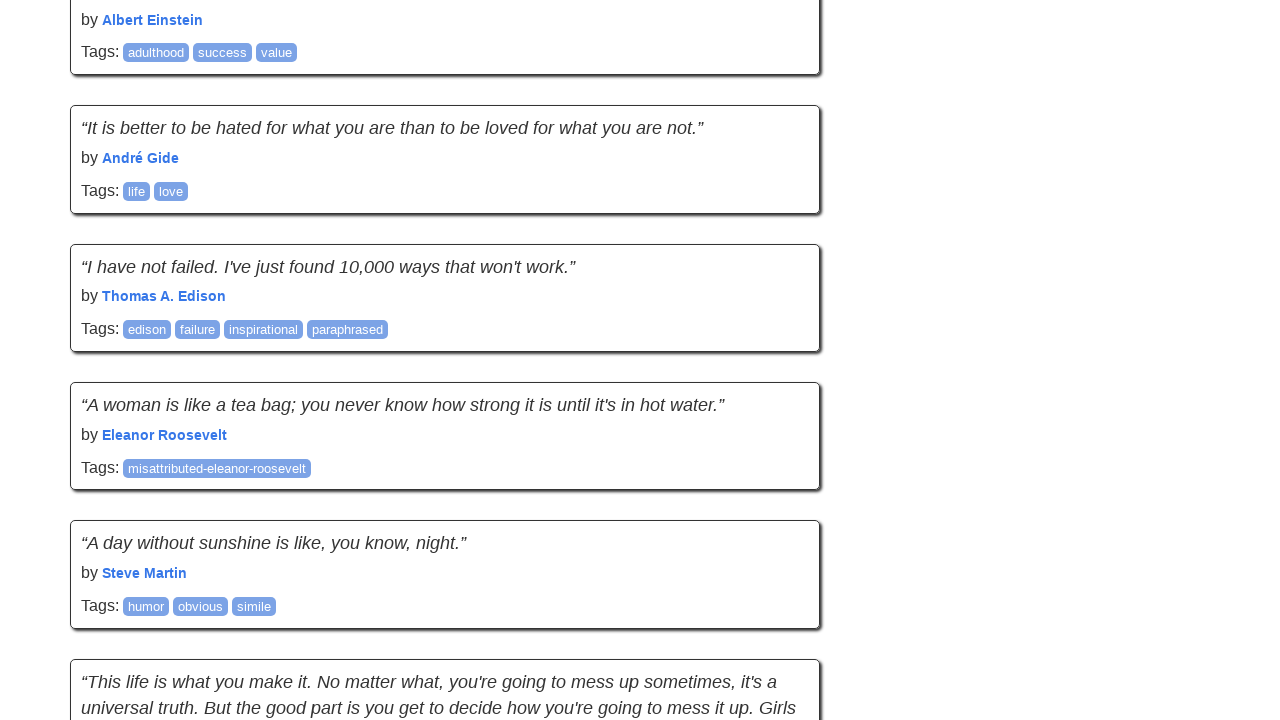

Checked new page height after scroll
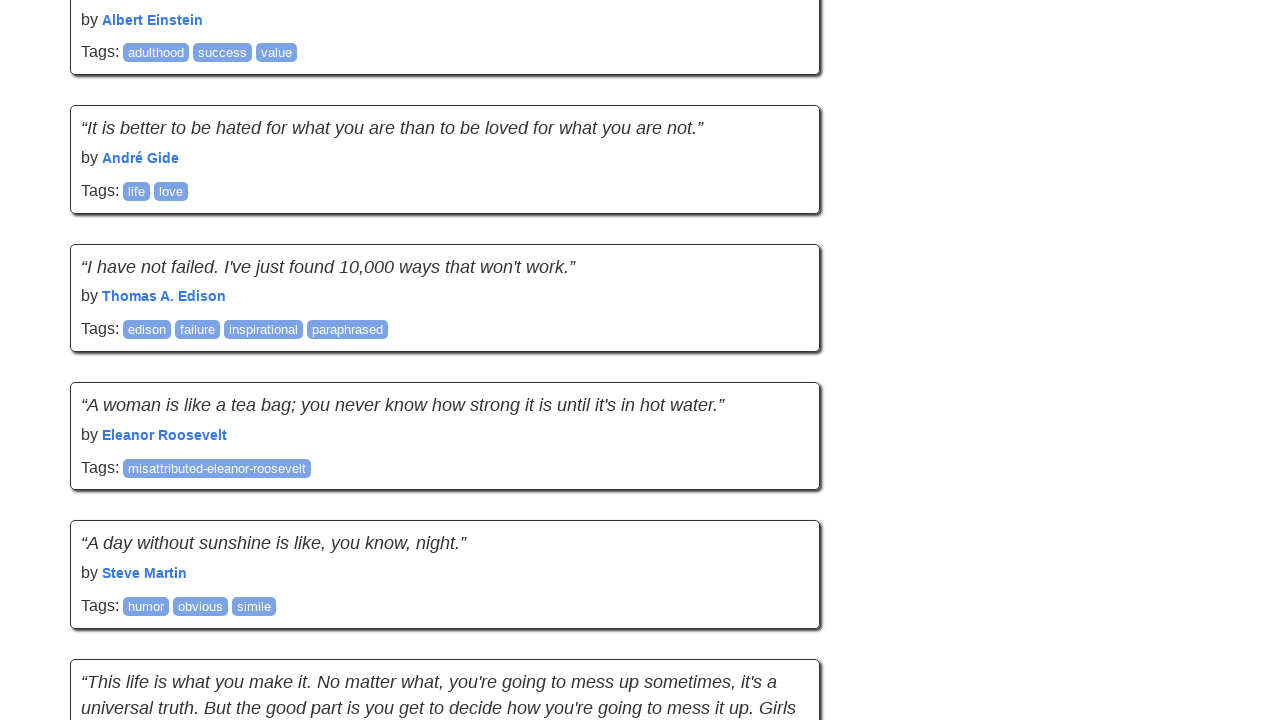

Scrolled to bottom of page
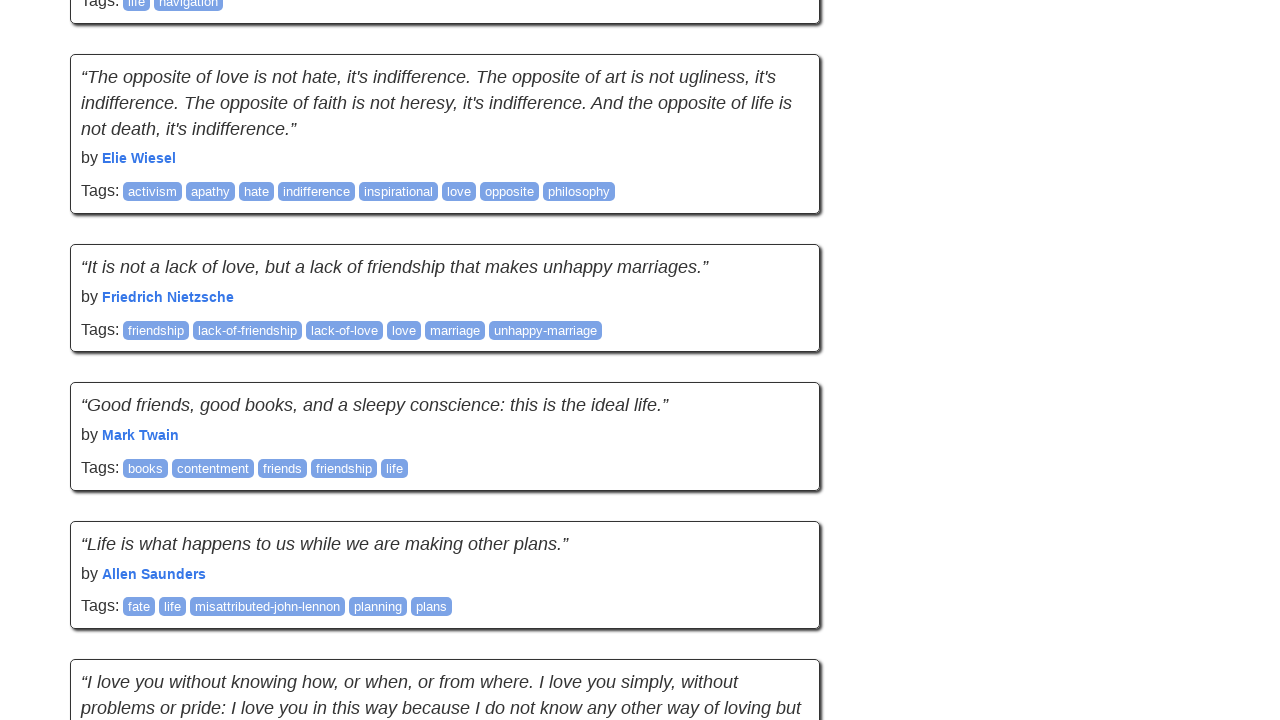

Waited 500ms for new content to load
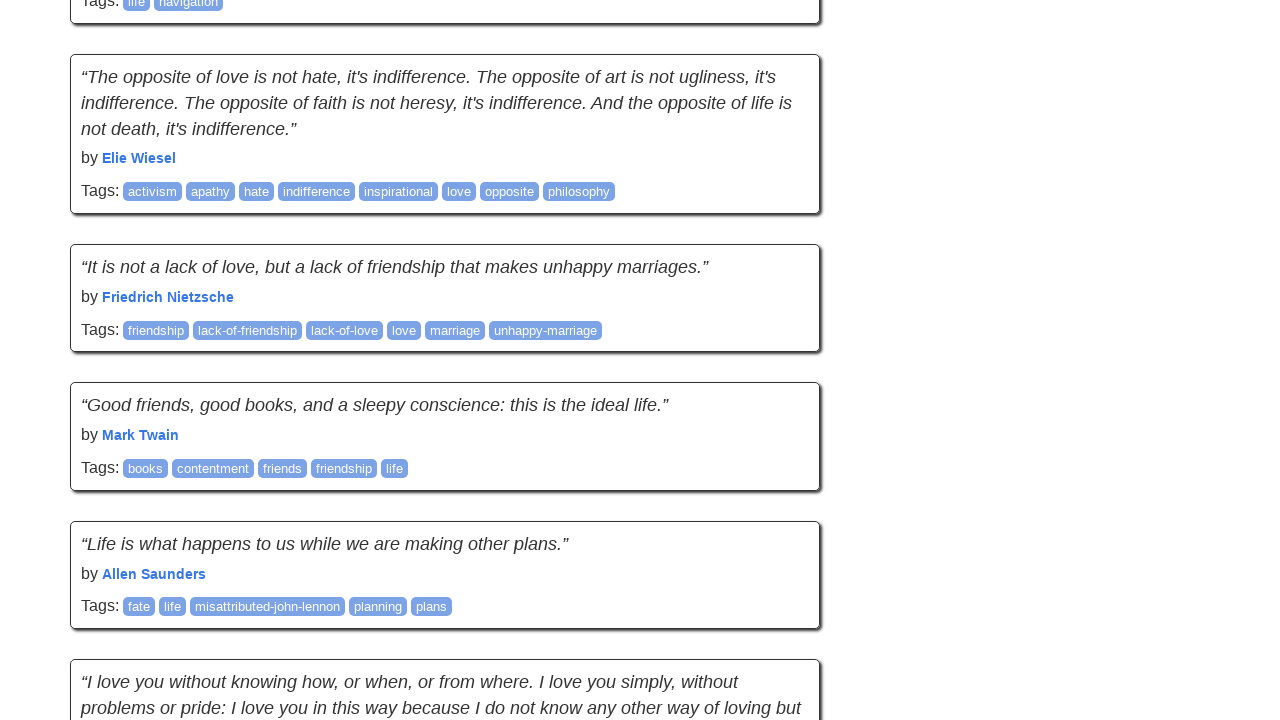

Checked new page height after scroll
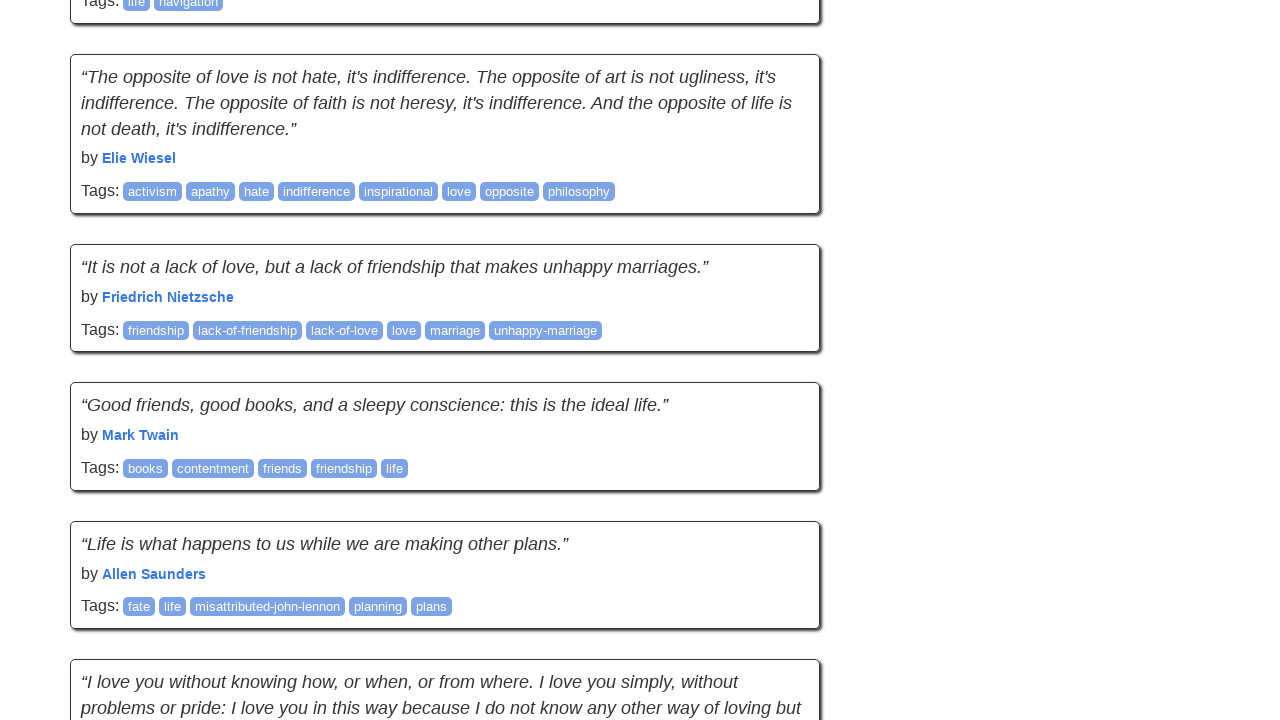

Scrolled to bottom of page
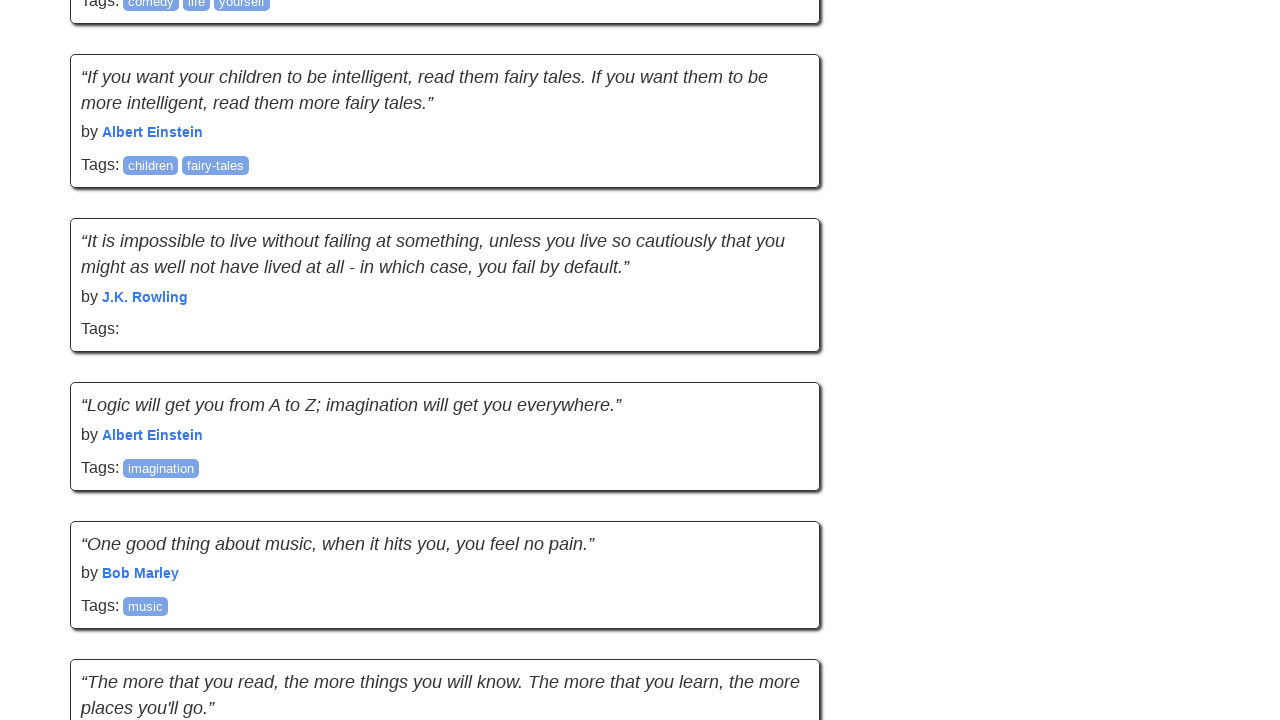

Waited 500ms for new content to load
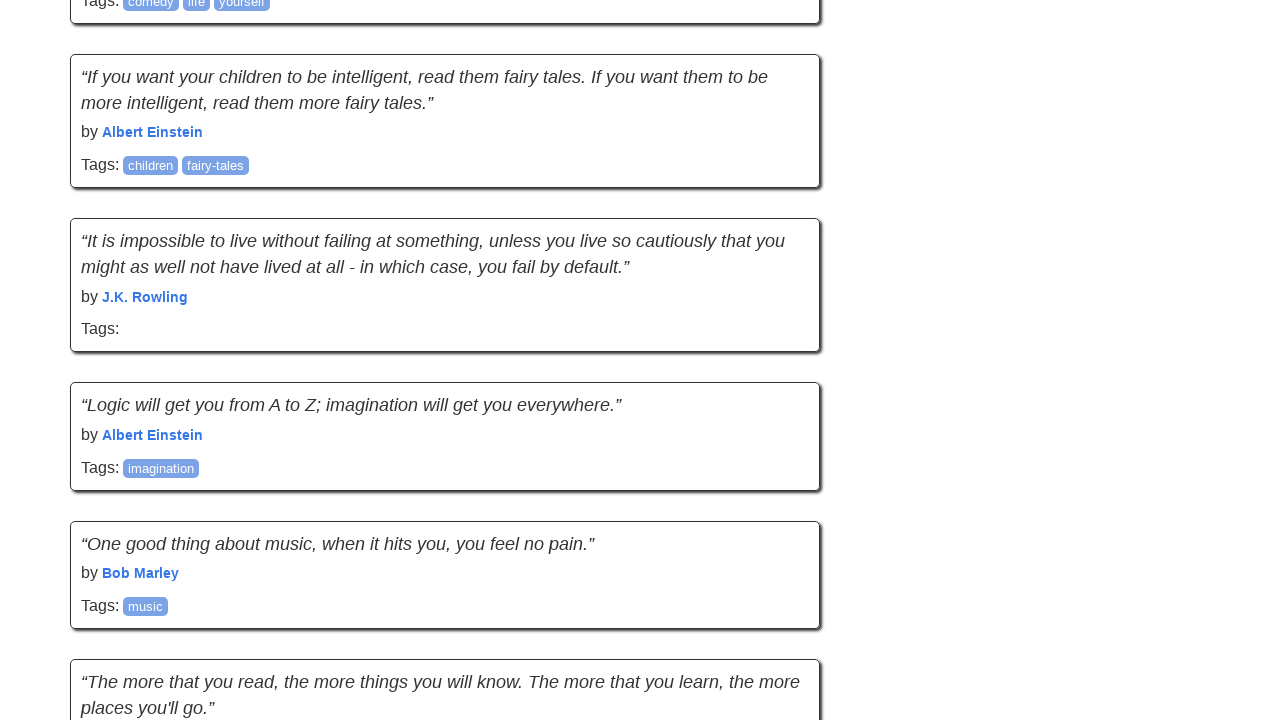

Checked new page height after scroll
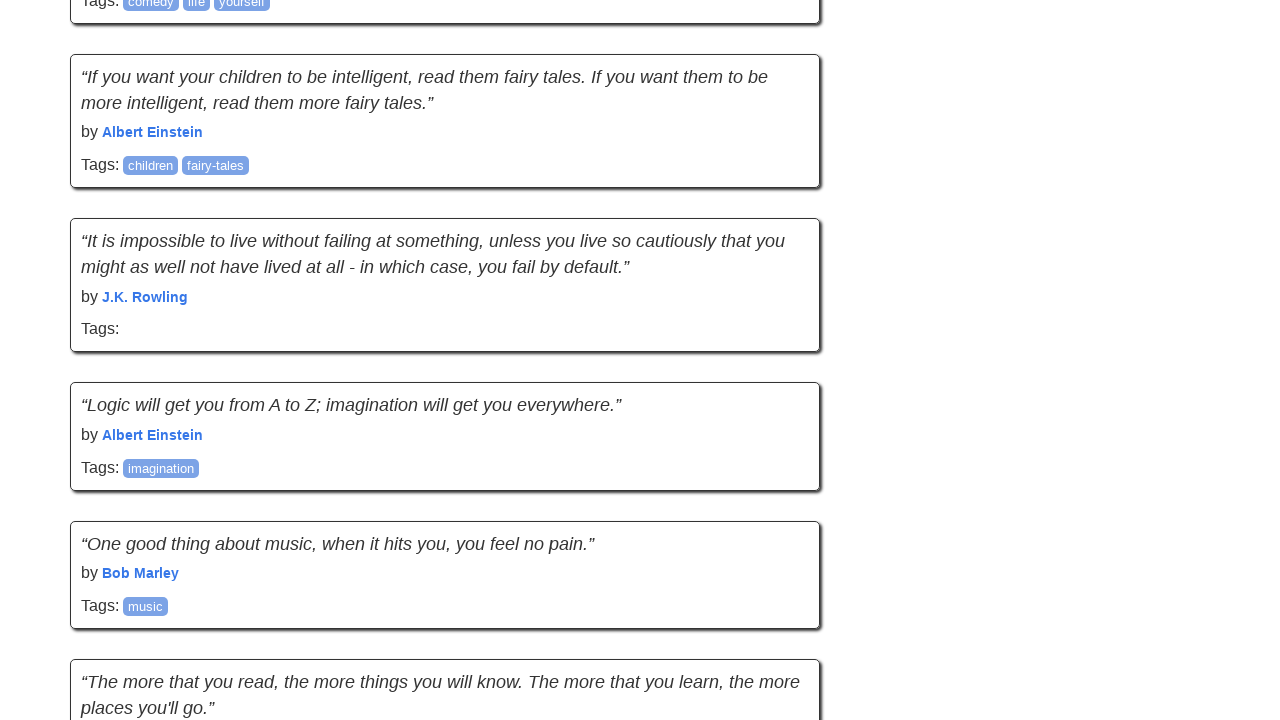

Scrolled to bottom of page
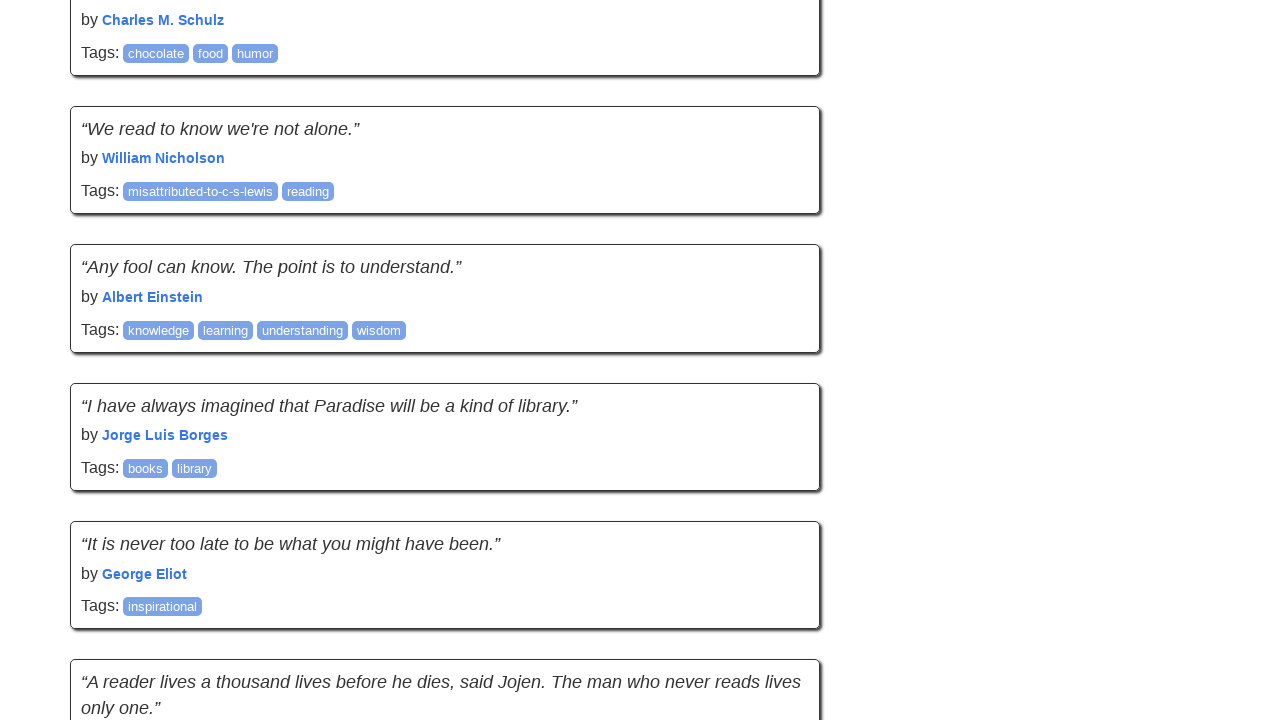

Waited 500ms for new content to load
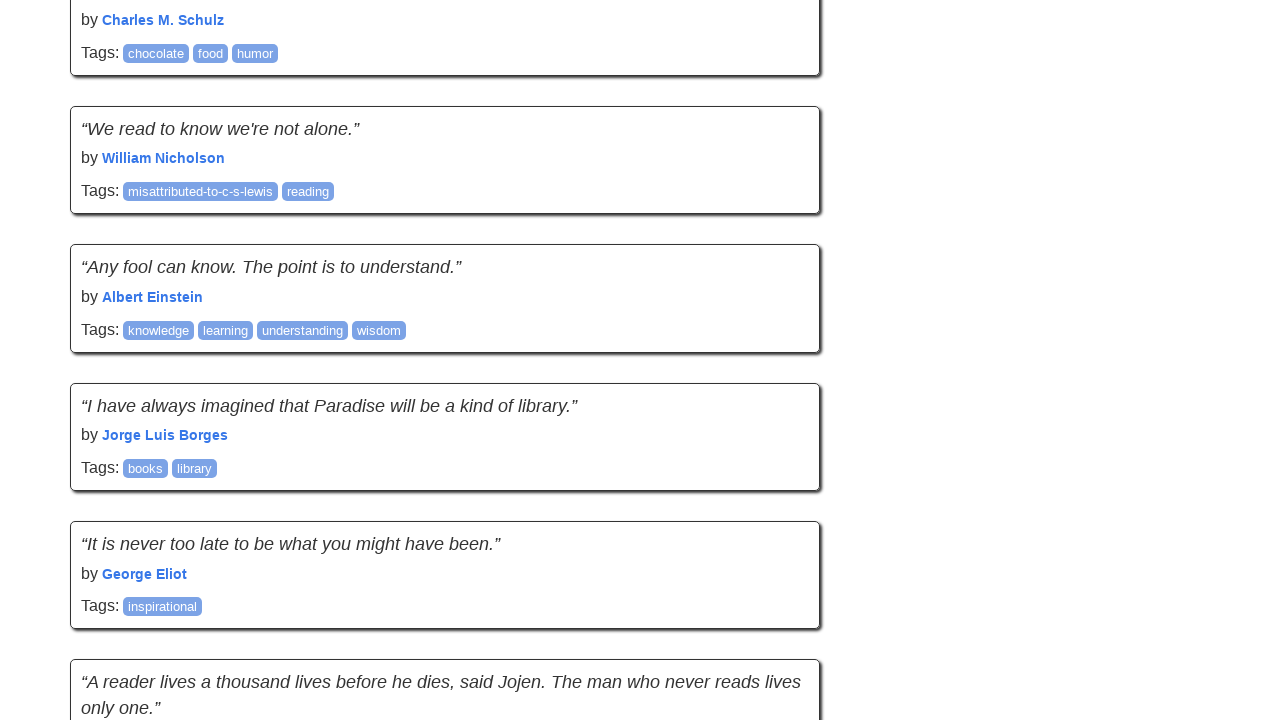

Checked new page height after scroll
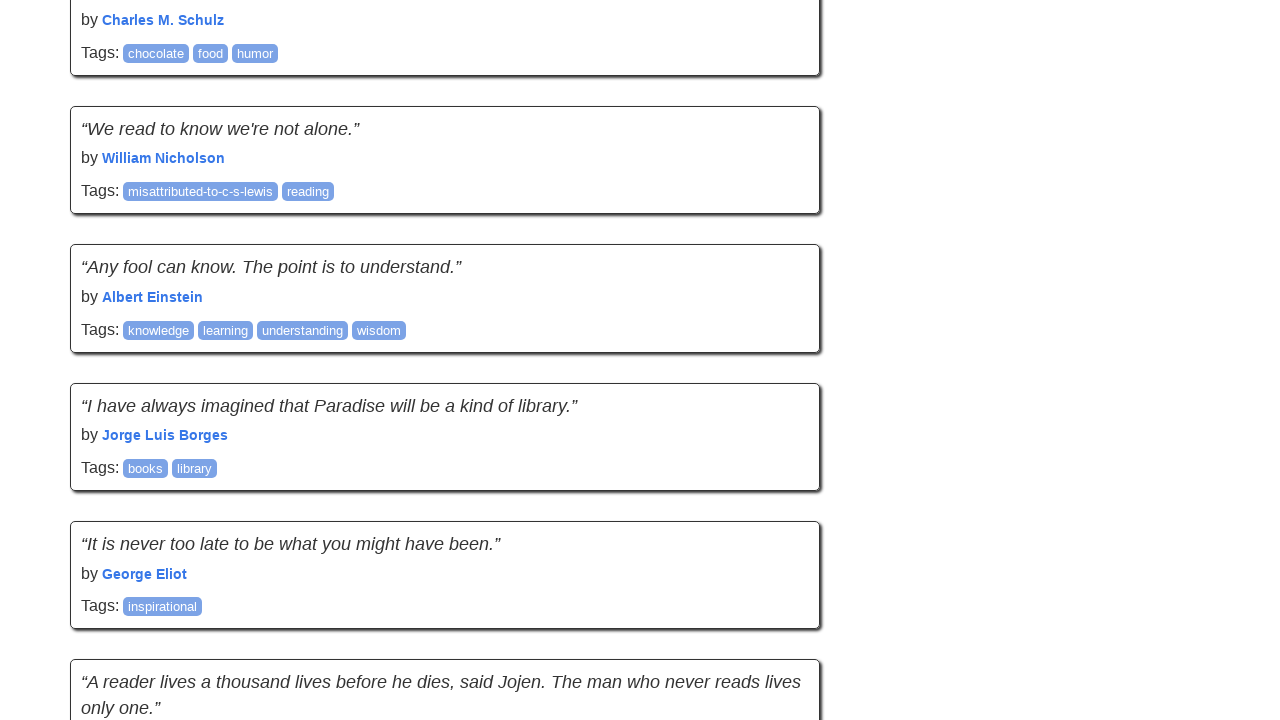

Scrolled to bottom of page
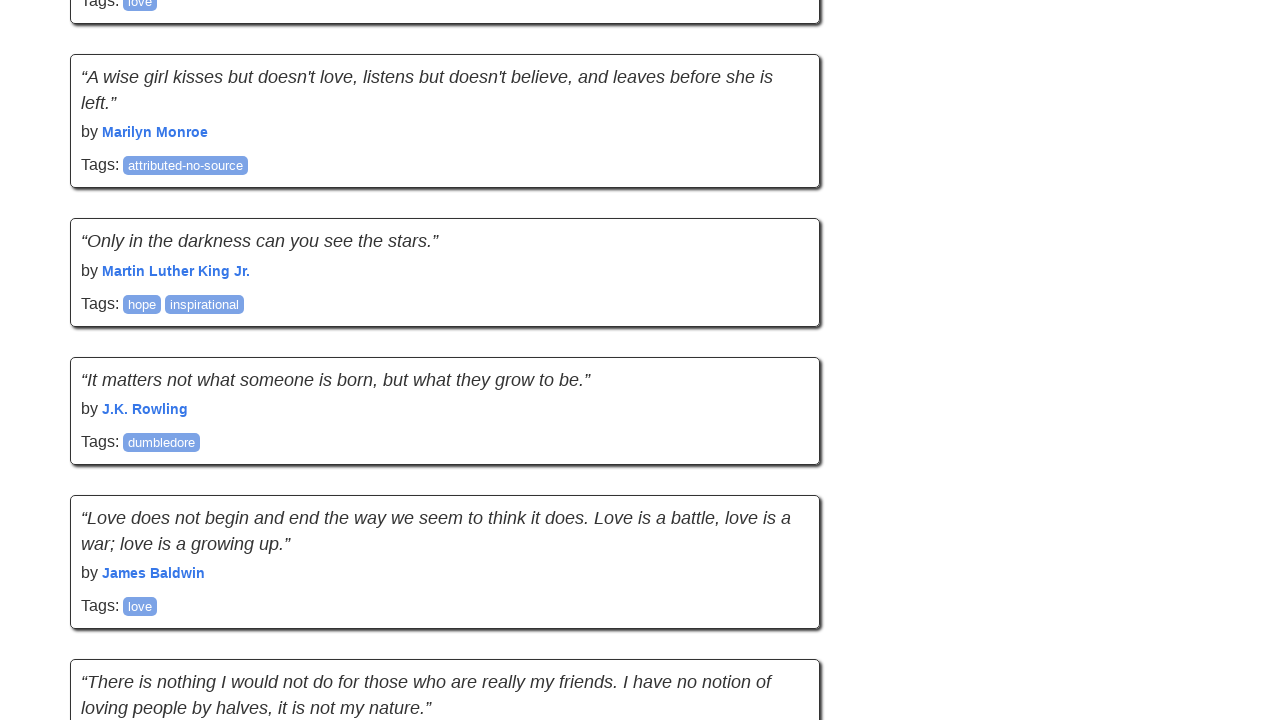

Waited 500ms for new content to load
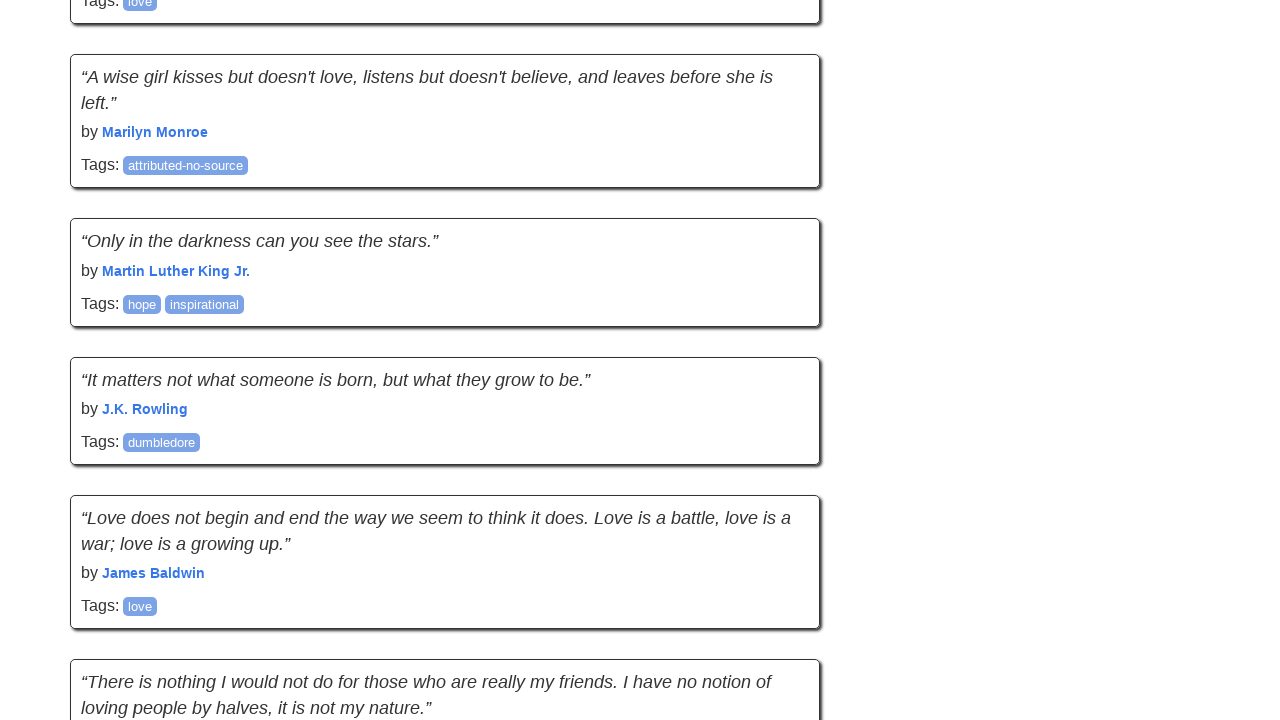

Checked new page height after scroll
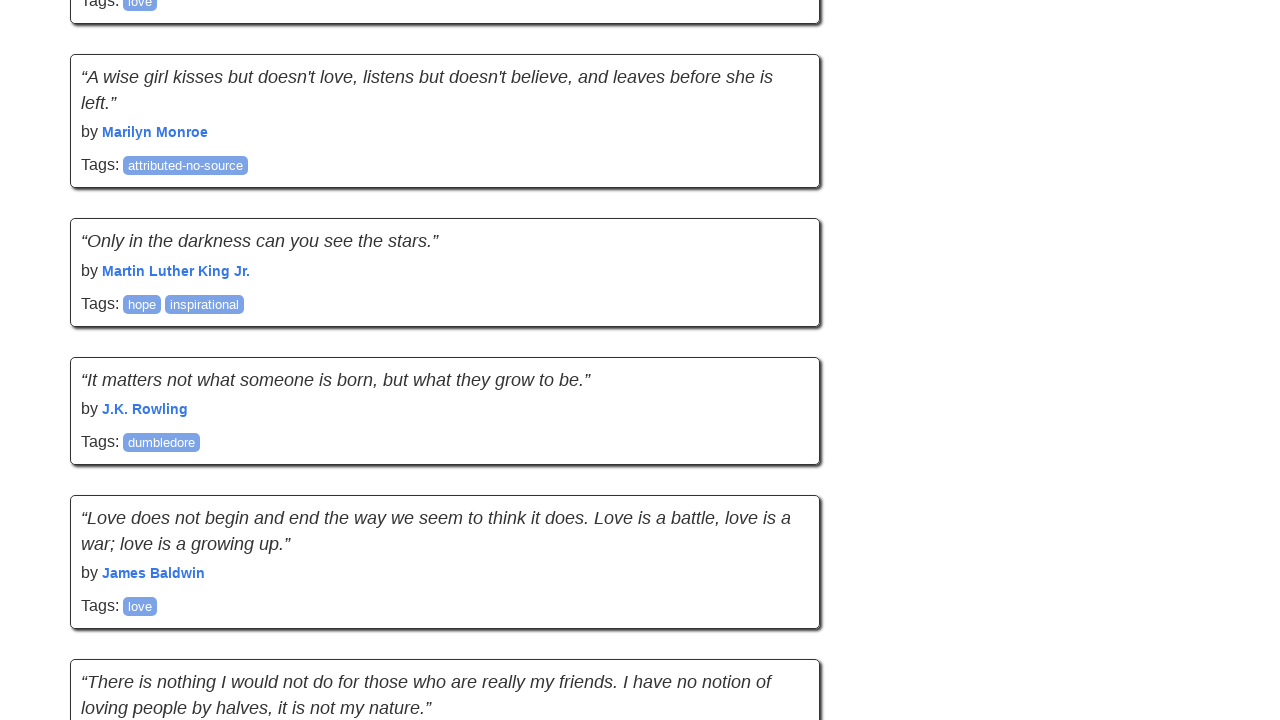

Scrolled to bottom of page
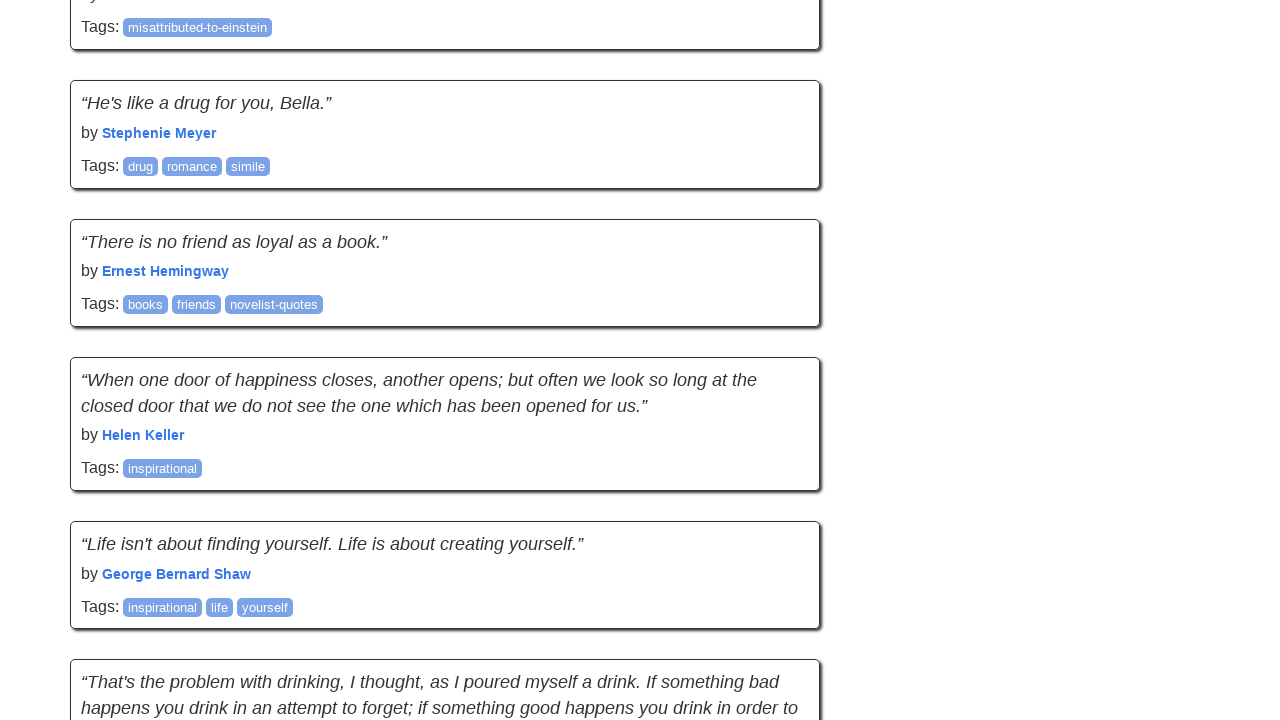

Waited 500ms for new content to load
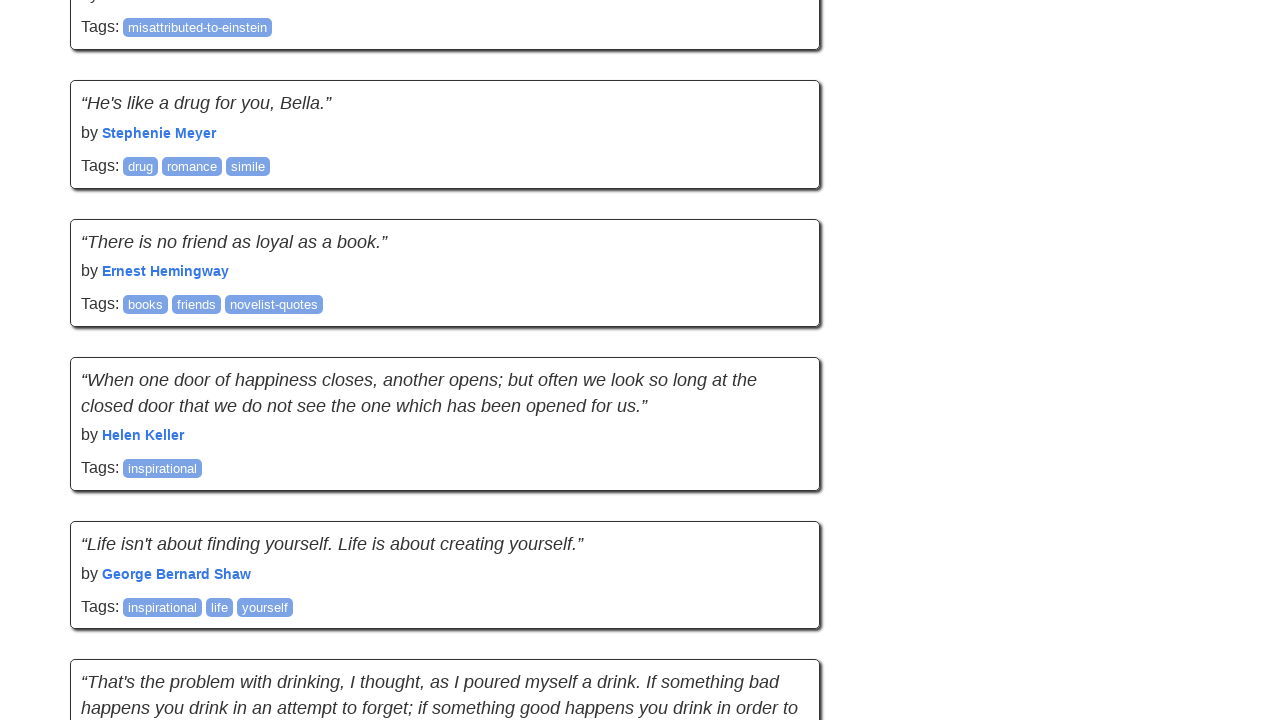

Checked new page height after scroll
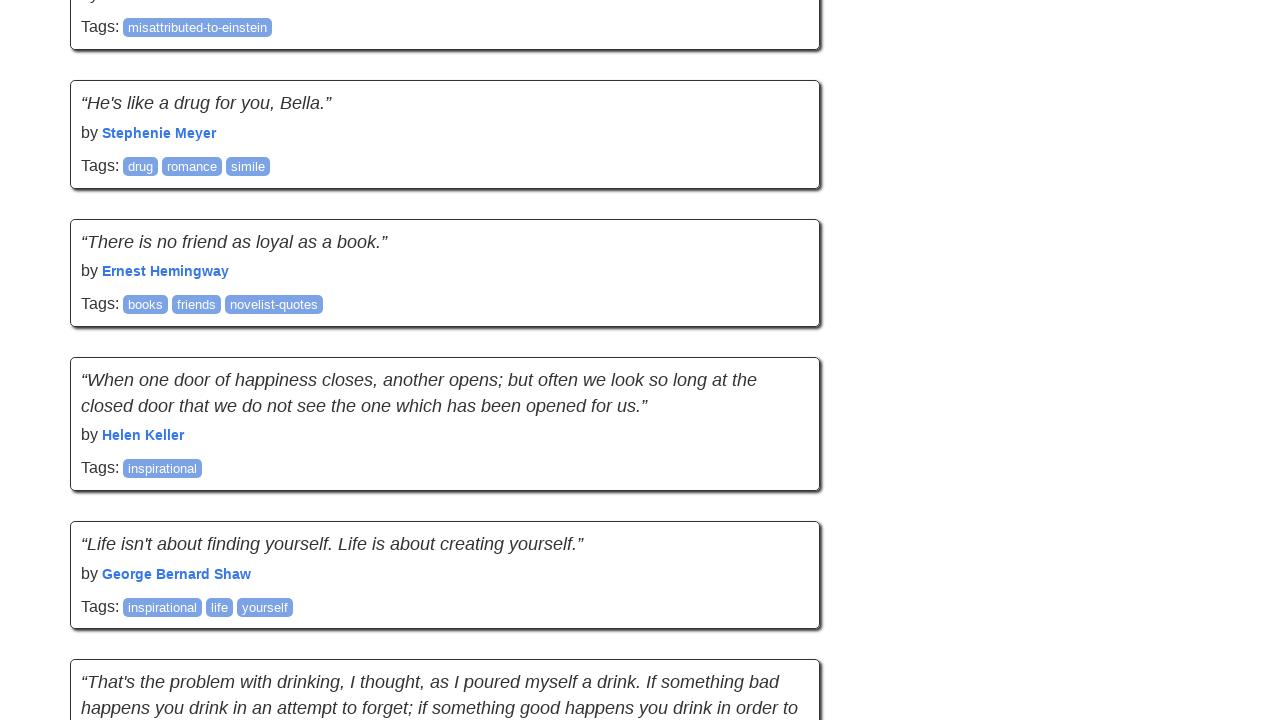

Scrolled to bottom of page
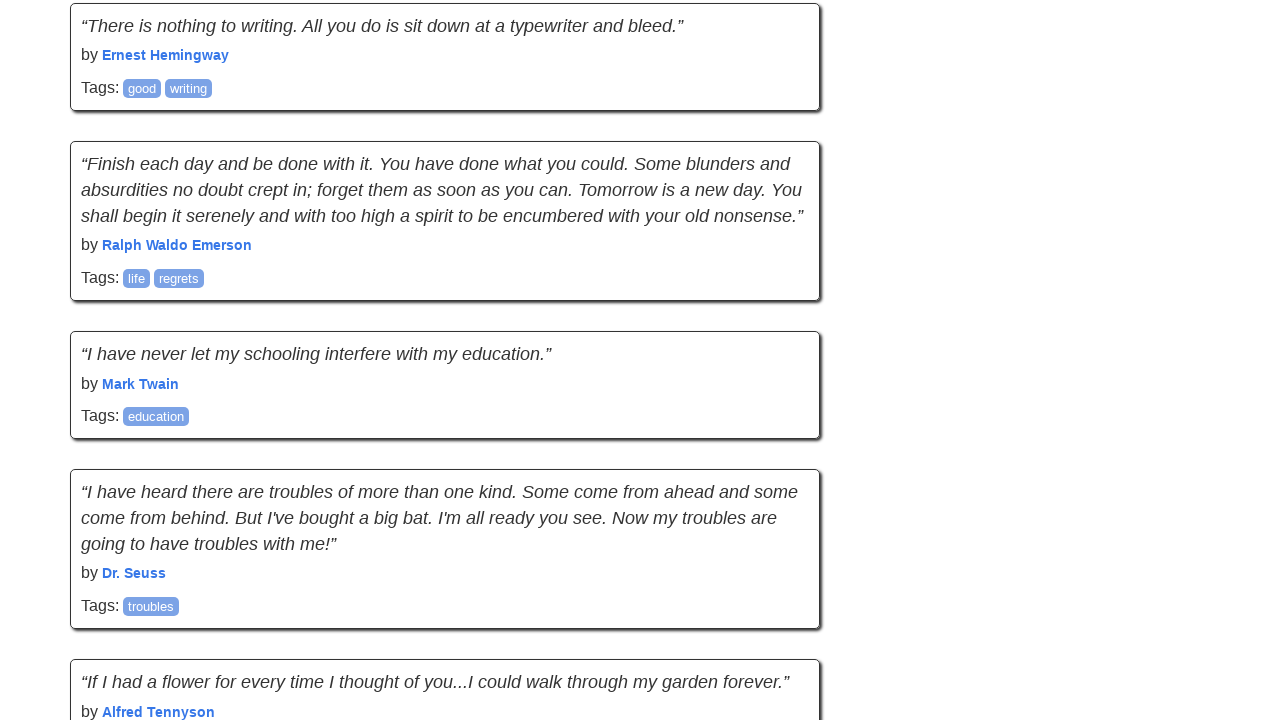

Waited 500ms for new content to load
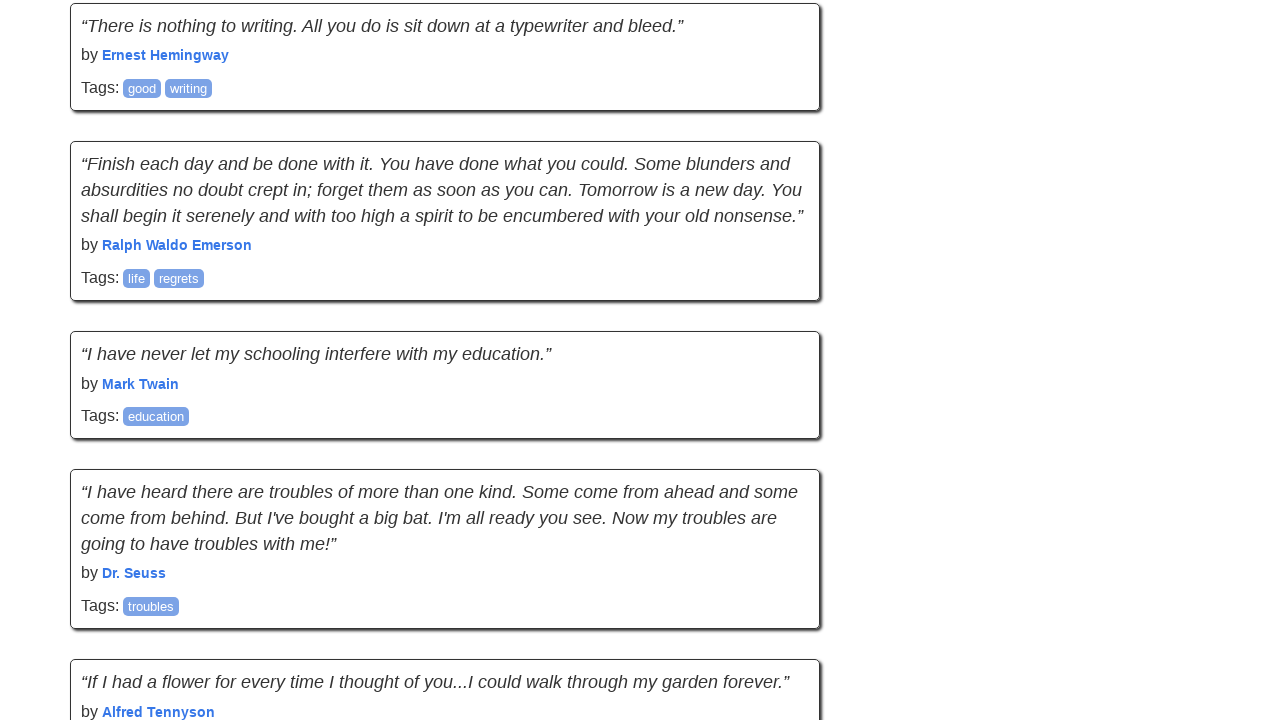

Checked new page height after scroll
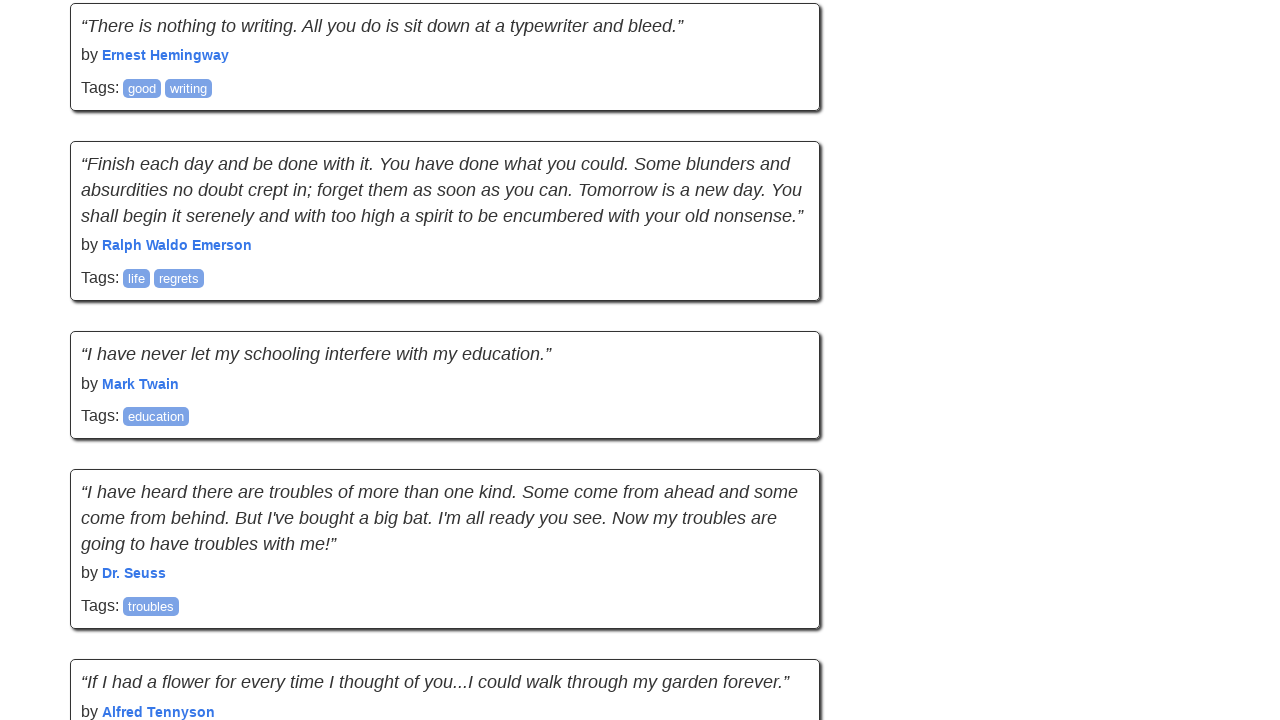

Scrolled to bottom of page
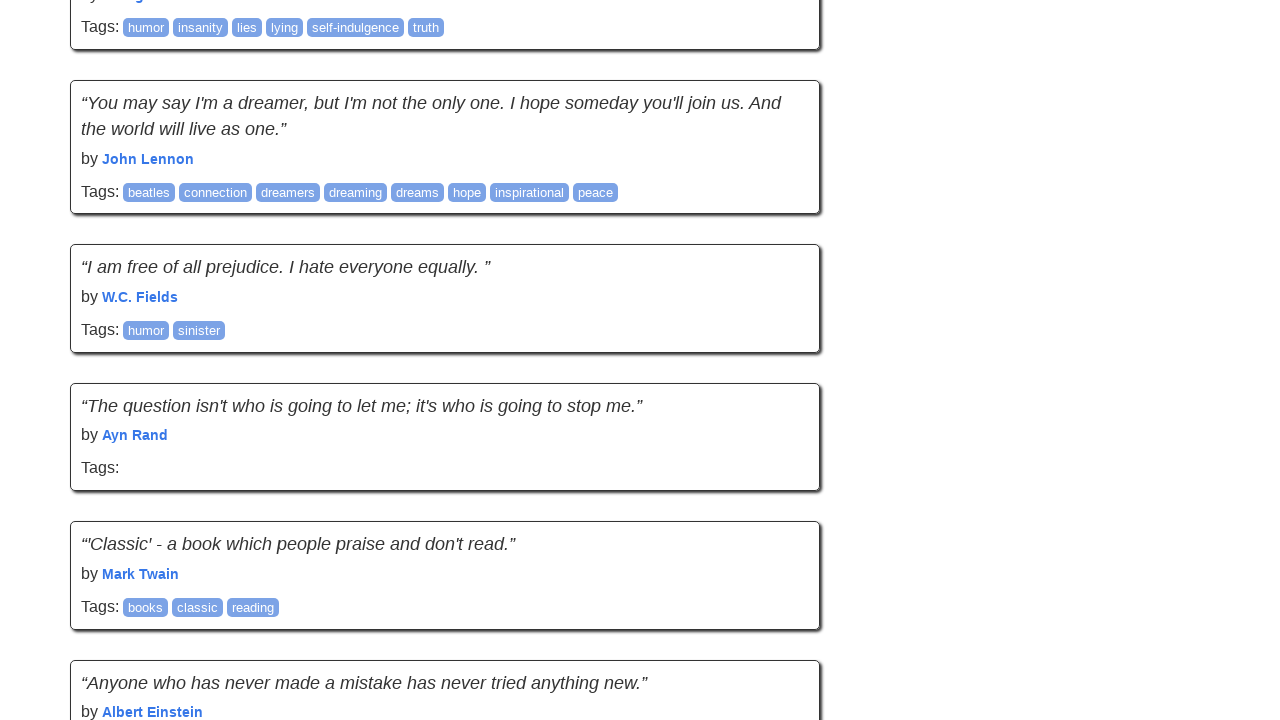

Waited 500ms for new content to load
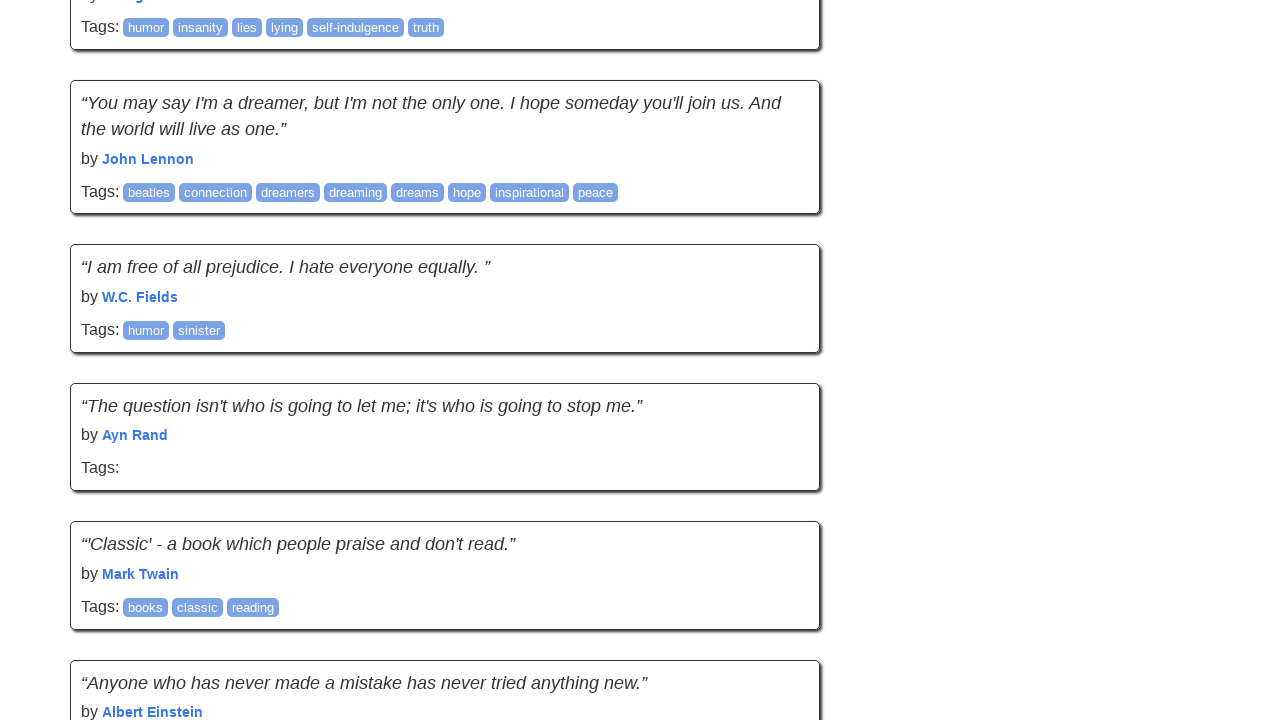

Checked new page height after scroll
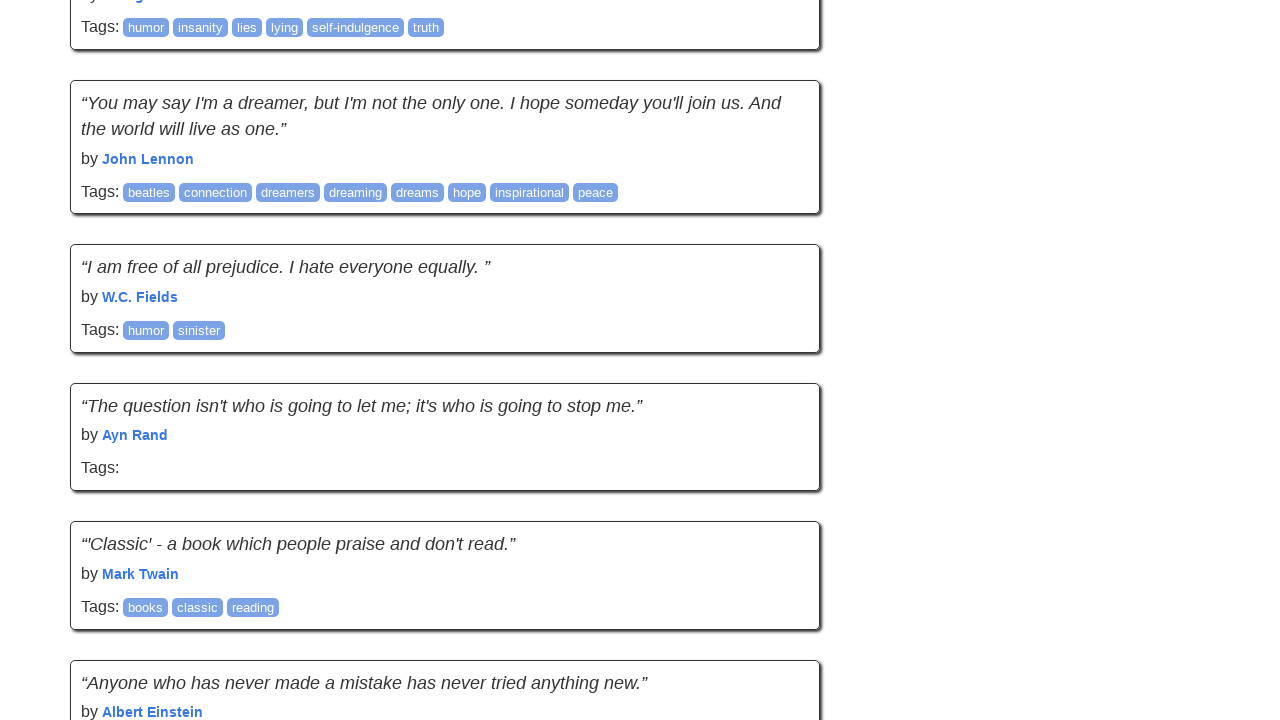

Scrolled to bottom of page
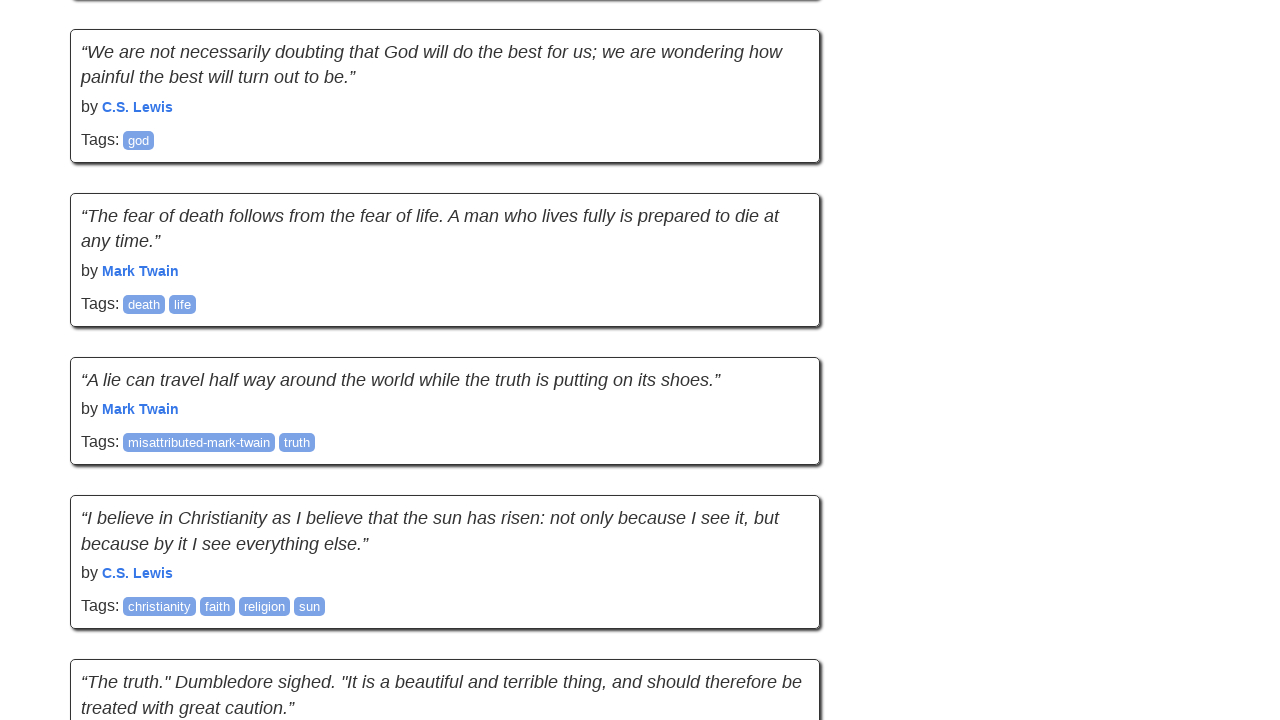

Waited 500ms for new content to load
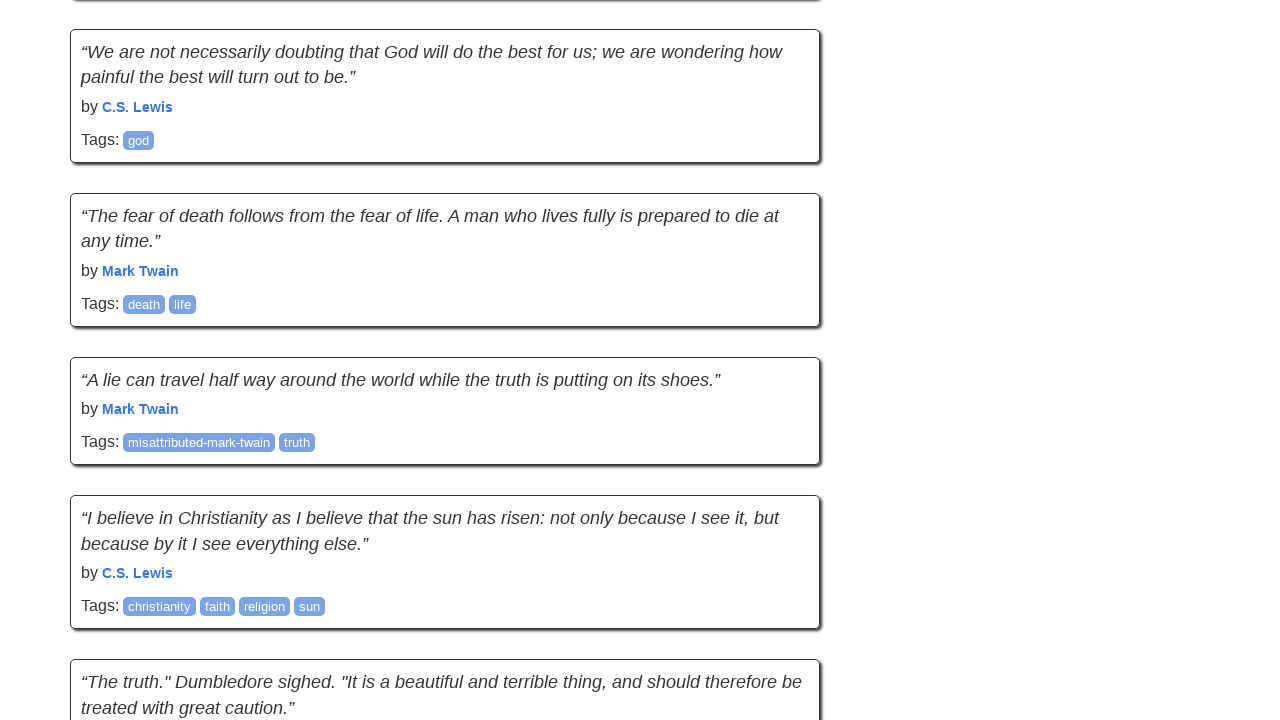

Checked new page height after scroll
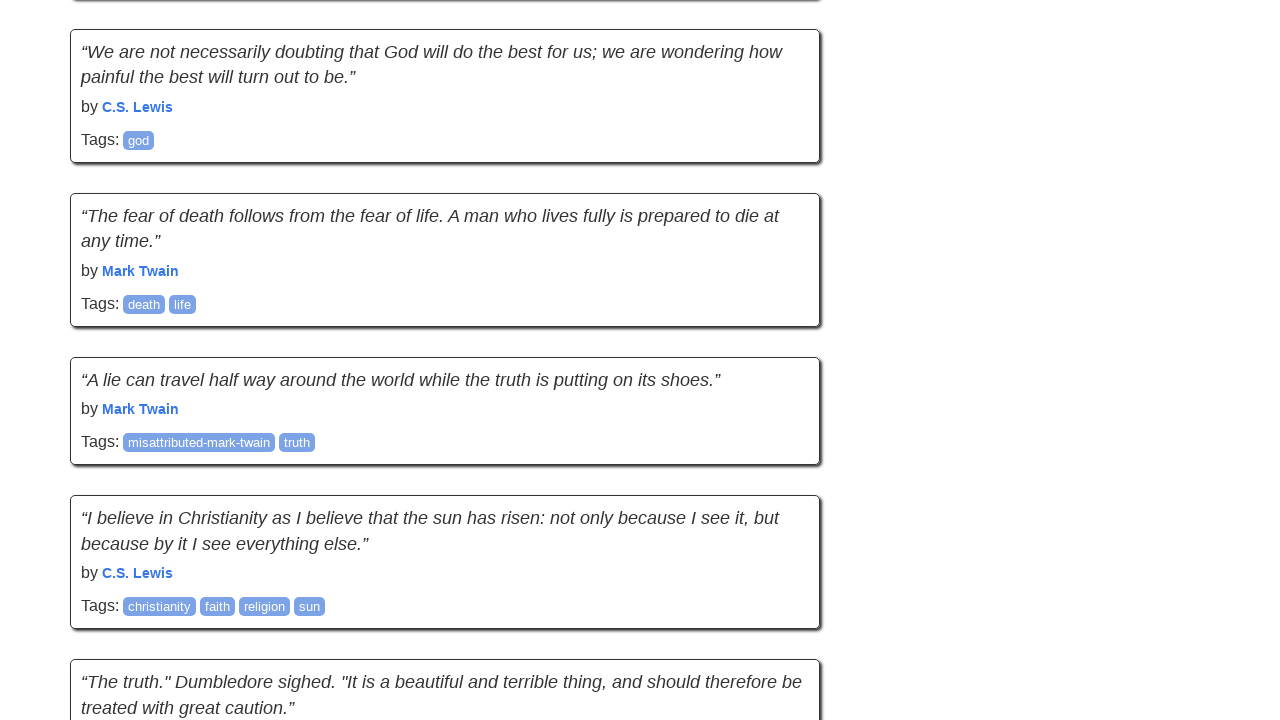

Scrolled to bottom of page
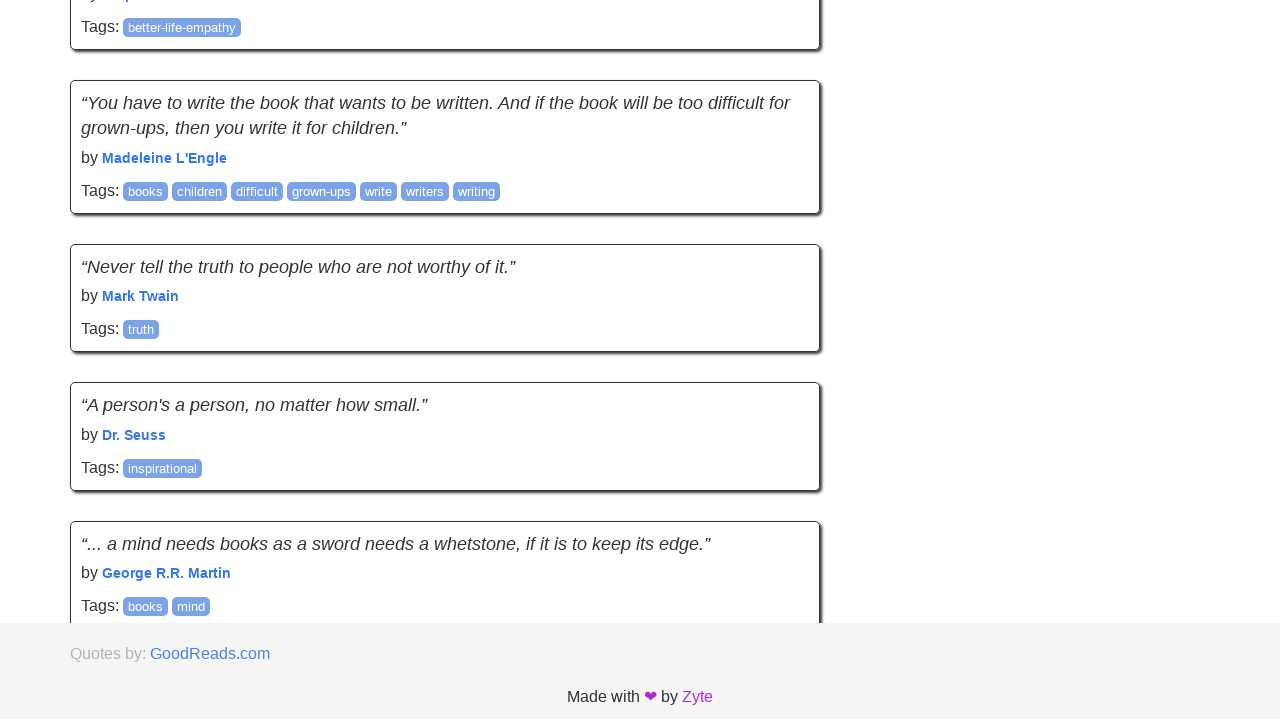

Waited 500ms for new content to load
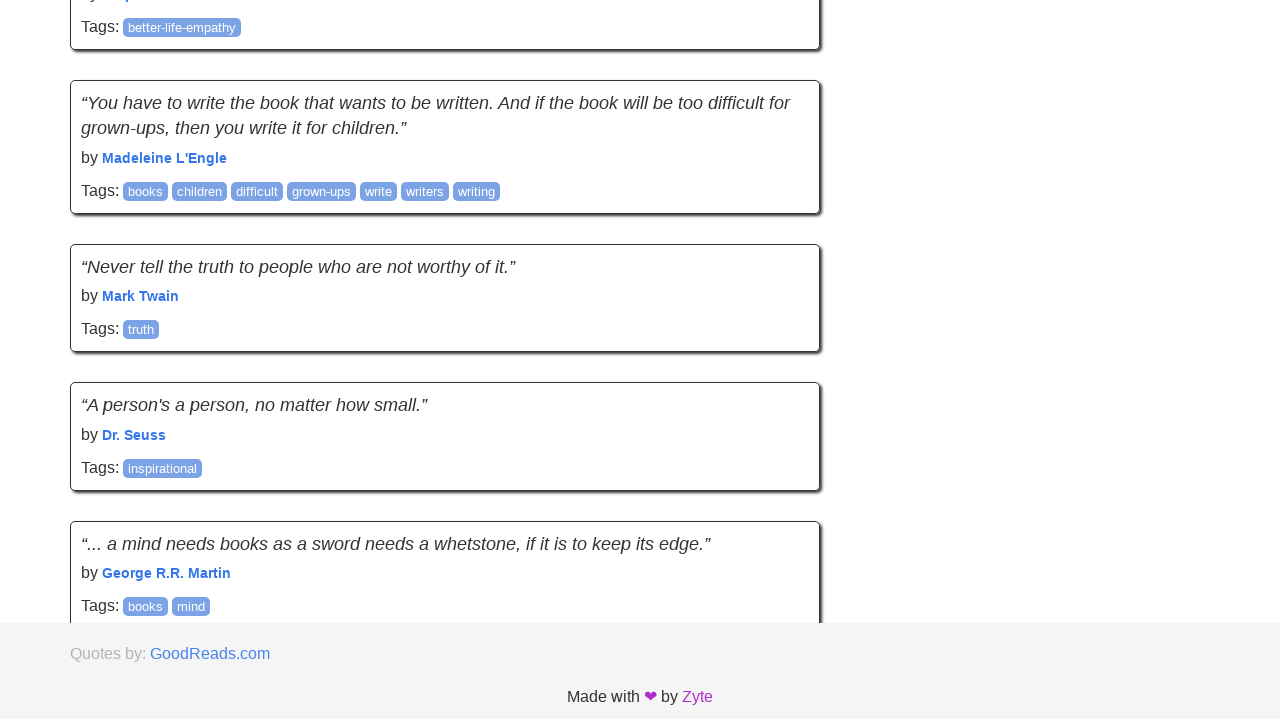

Checked new page height after scroll
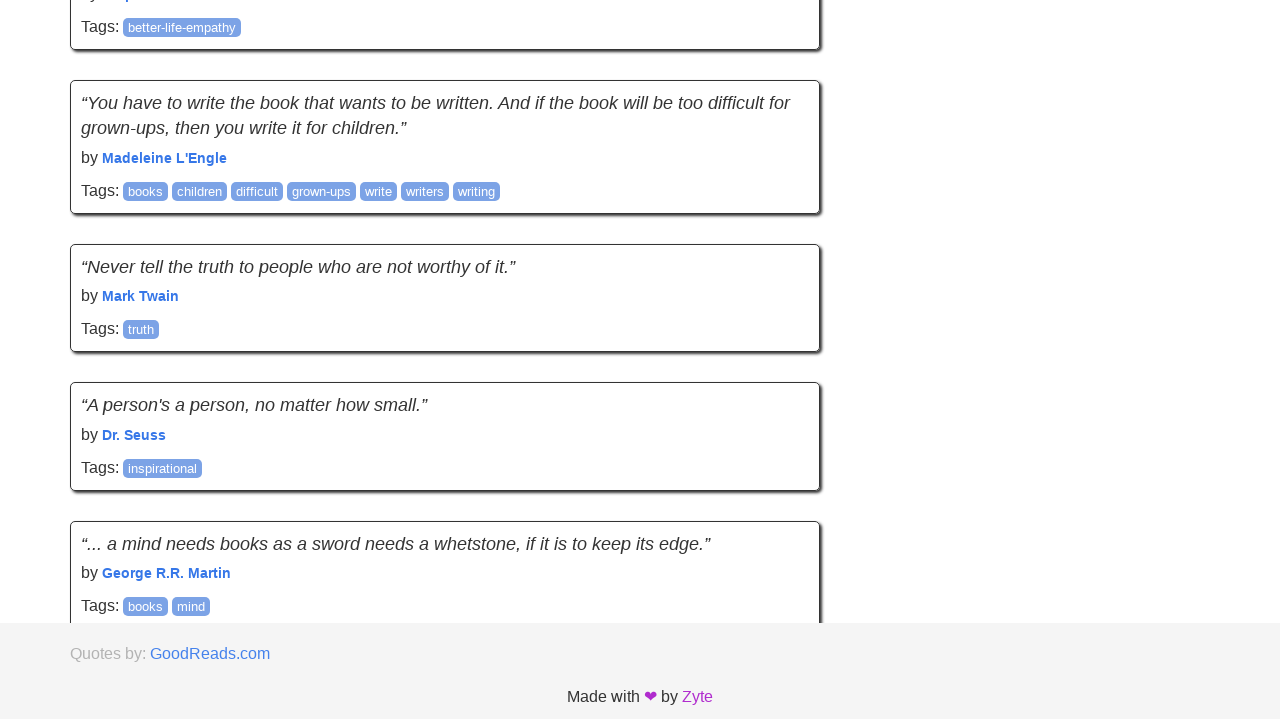

Verified quotes are present on the page after infinite scroll completed
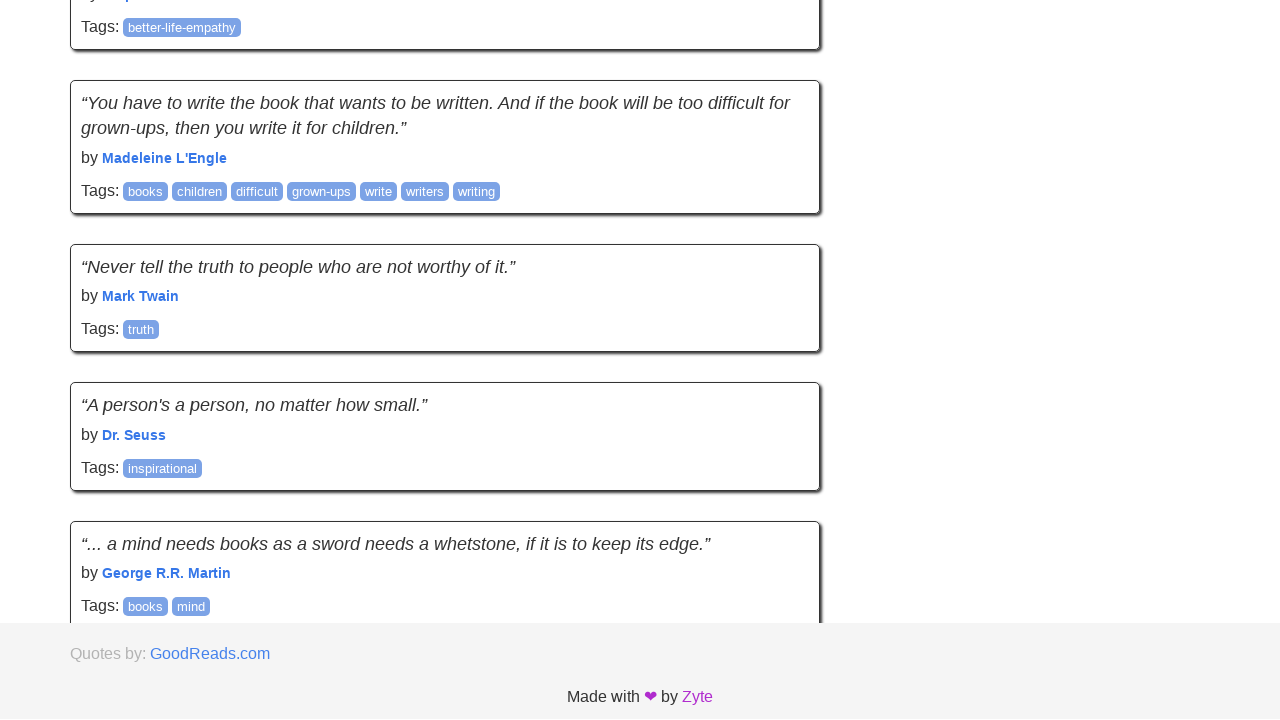

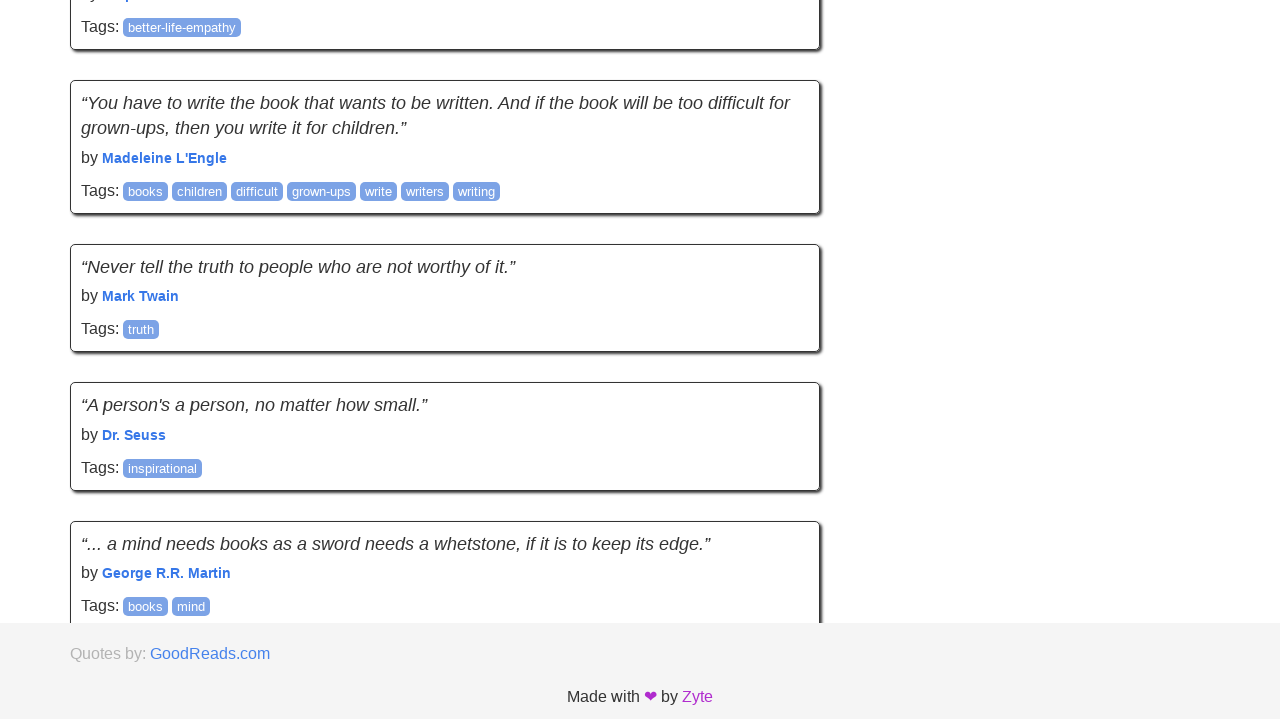